Tests window handling by clicking a button that opens a new window, then switches to the new window and verifies its URL is the courses page

Starting URL: https://www.letskodeit.com/practice

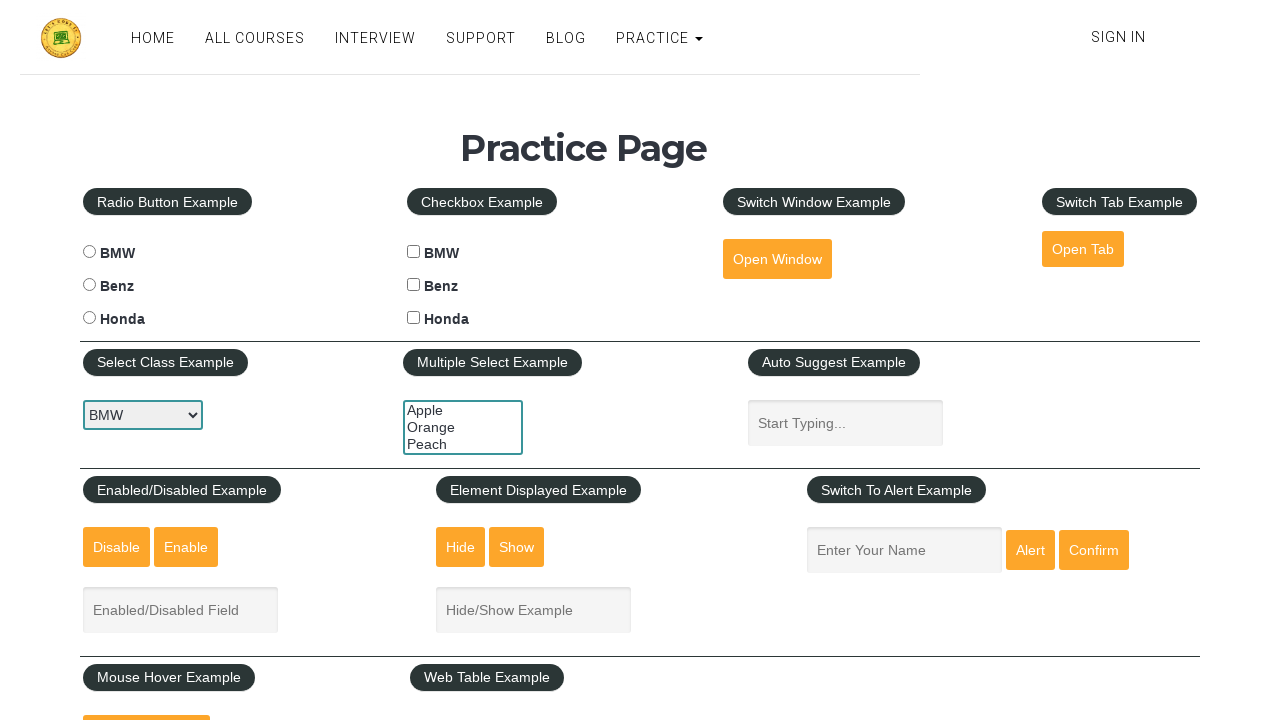

Clicked button to open new window at (777, 259) on #openwindow
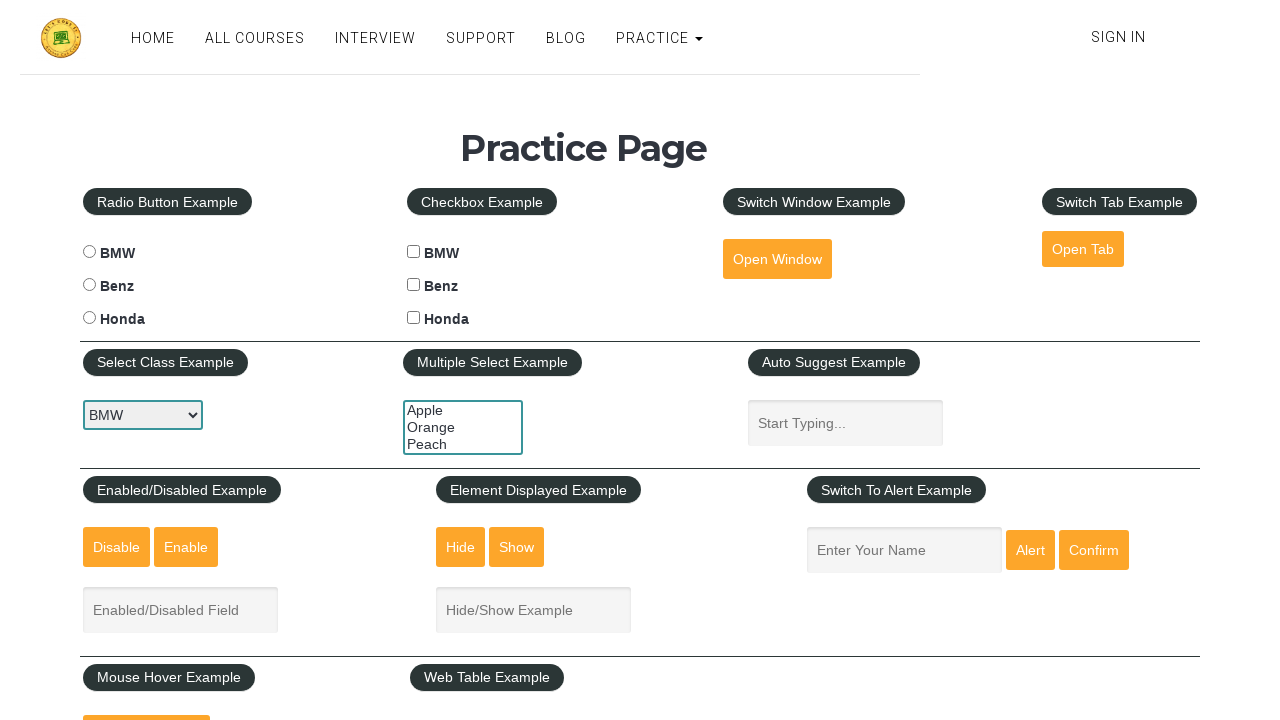

Captured new window/page reference
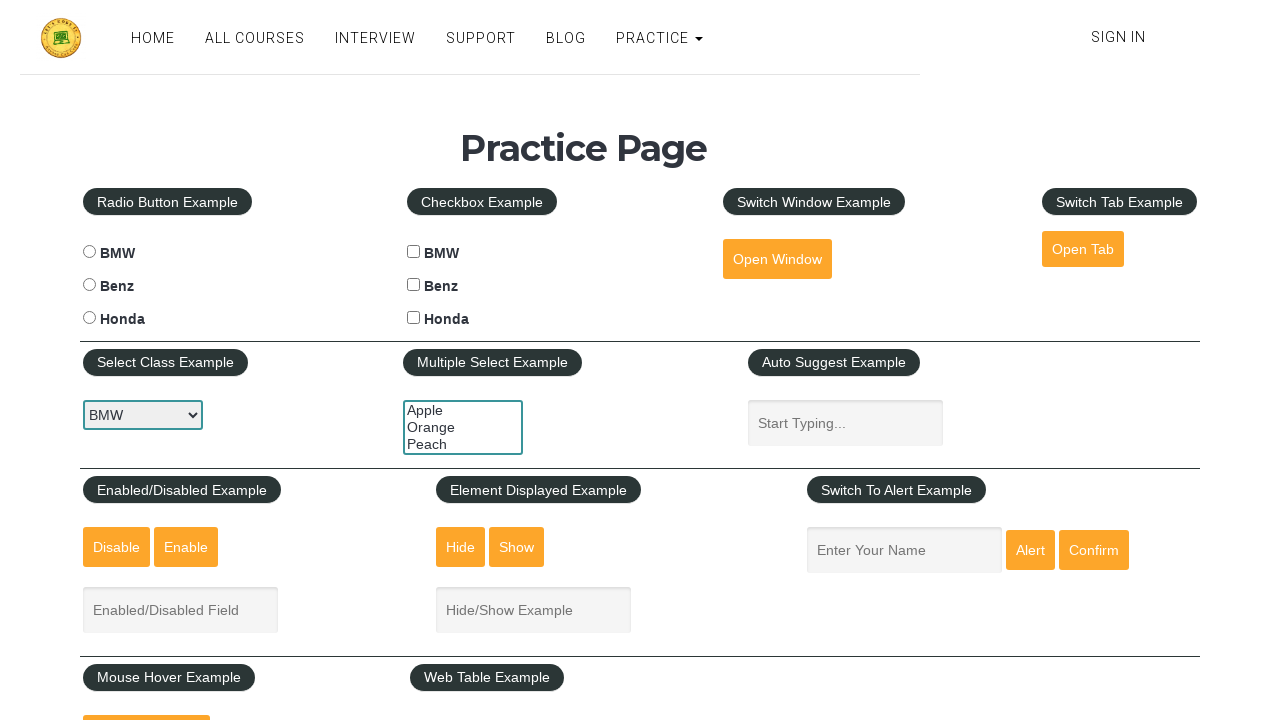

New page finished loading
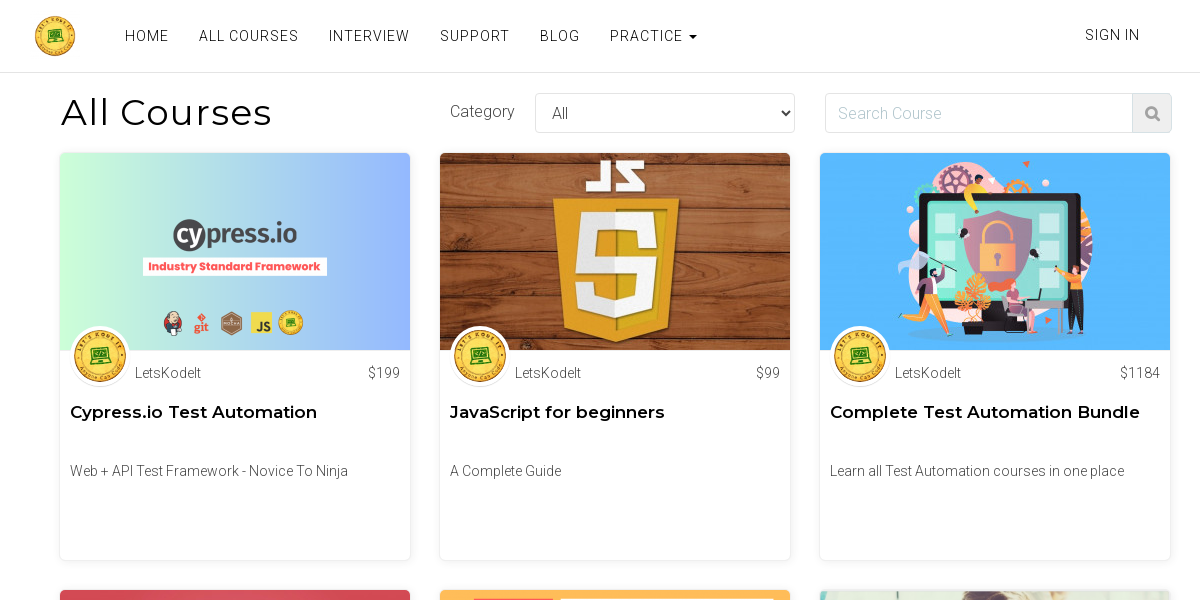

Verified new page URL contains 'courses'
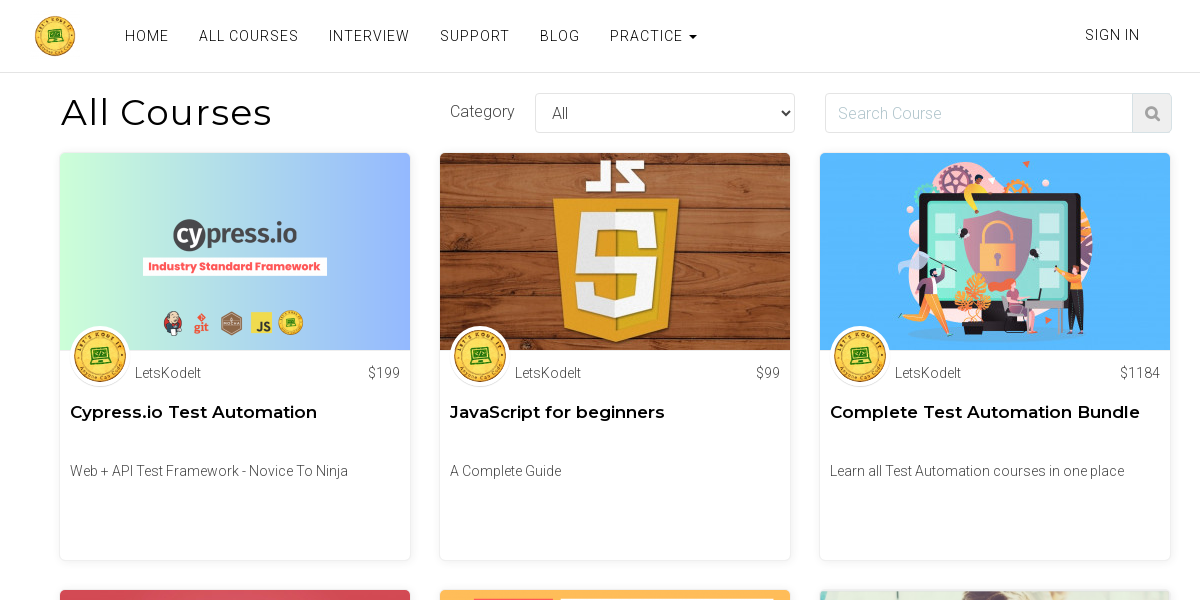

Closed the new page/window
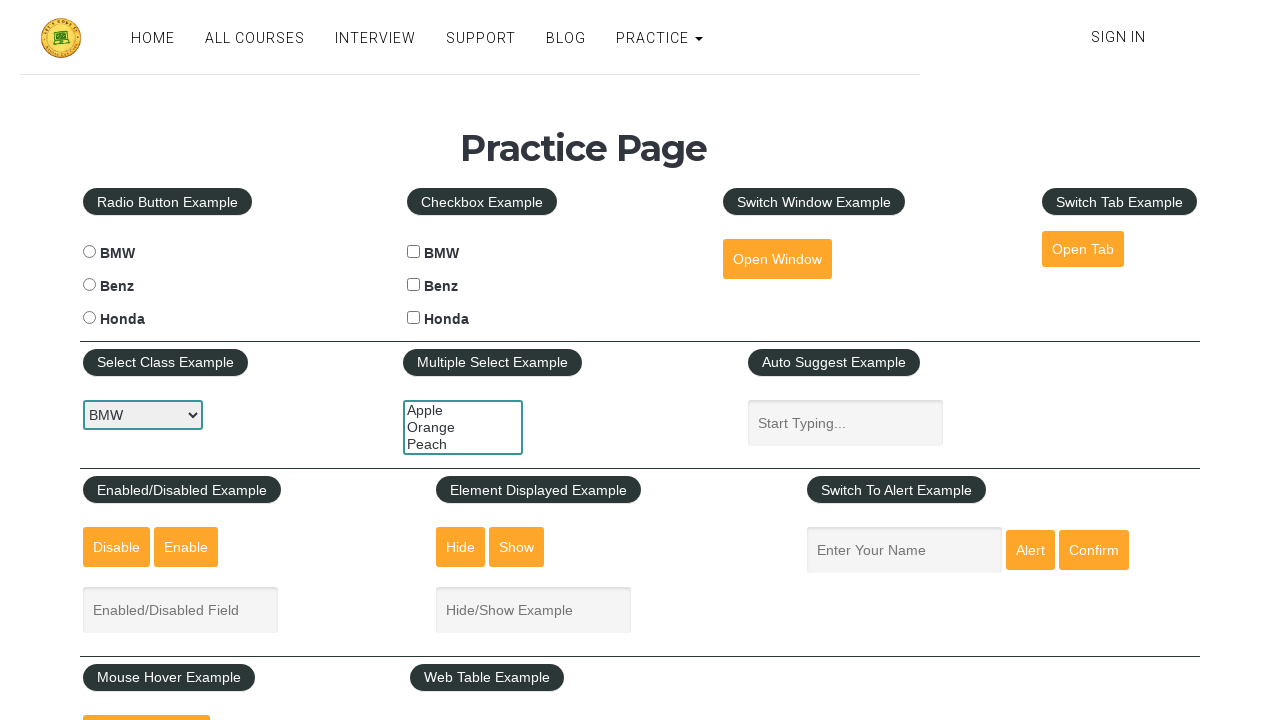

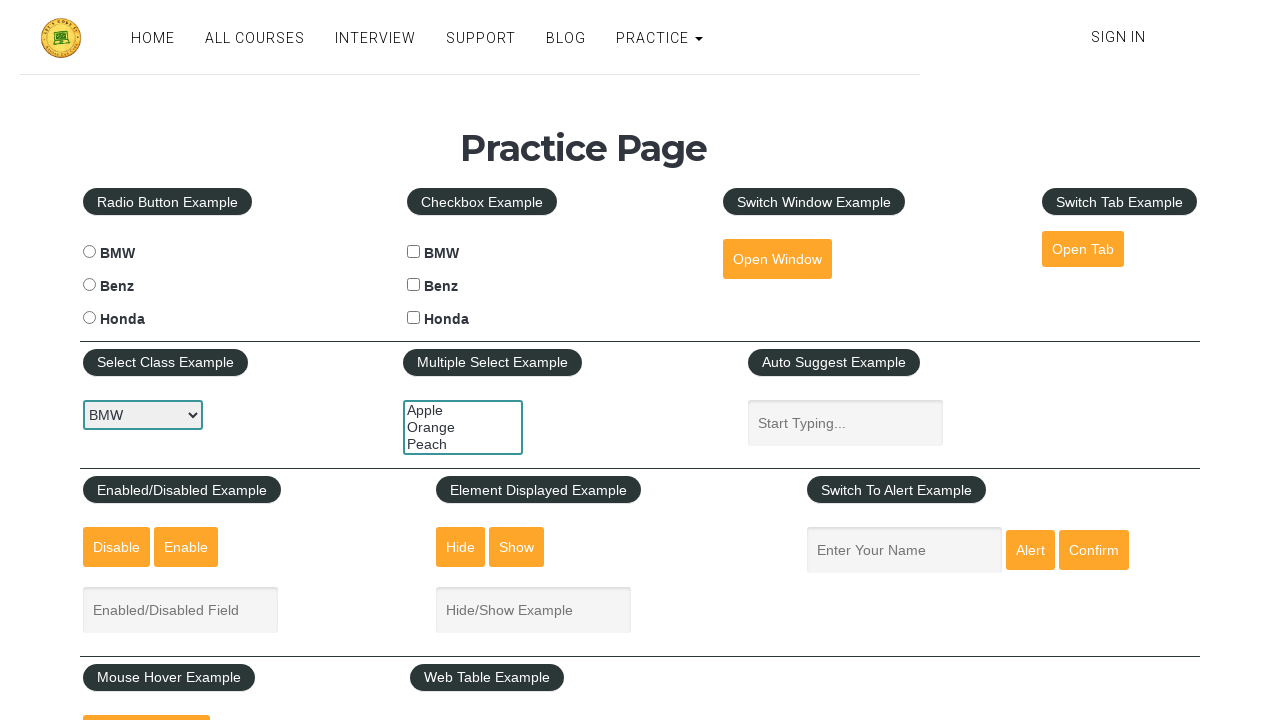